Tests that using an invalid username with special characters shows validation error

Starting URL: https://practice.expandtesting.com/register

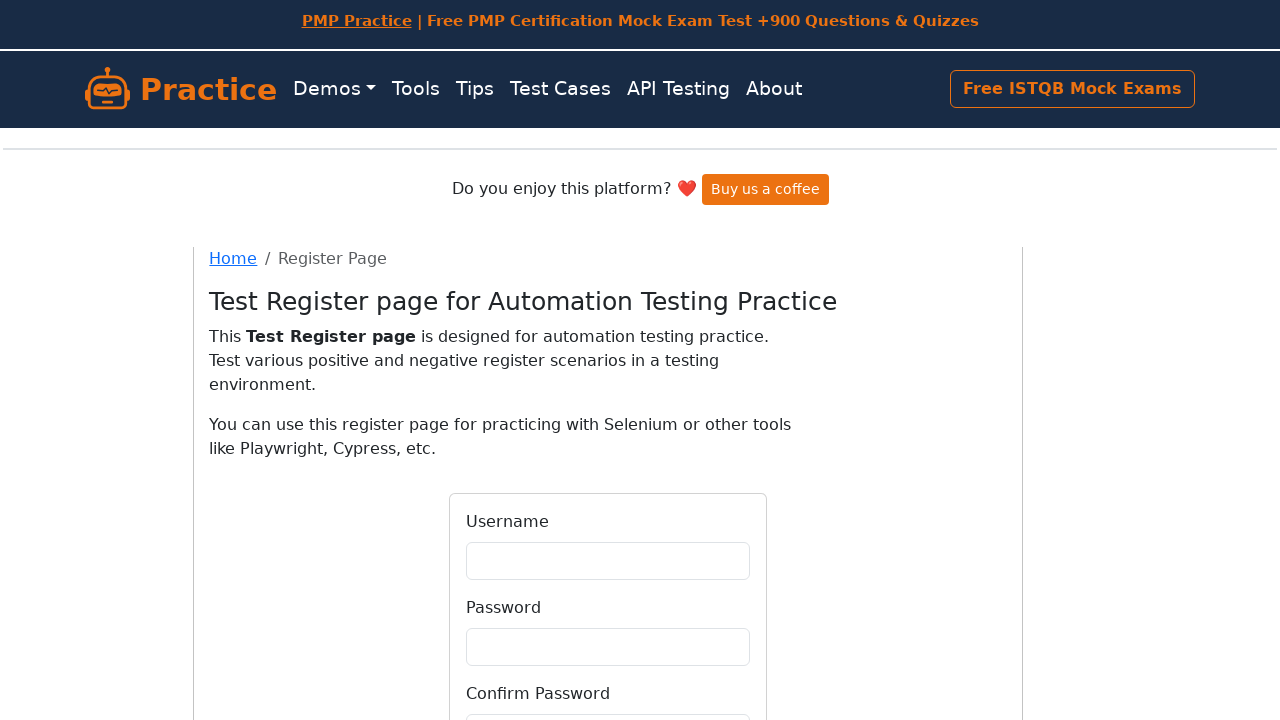

Filled username field with invalid characters 'Aaaa__@!#$' on #username
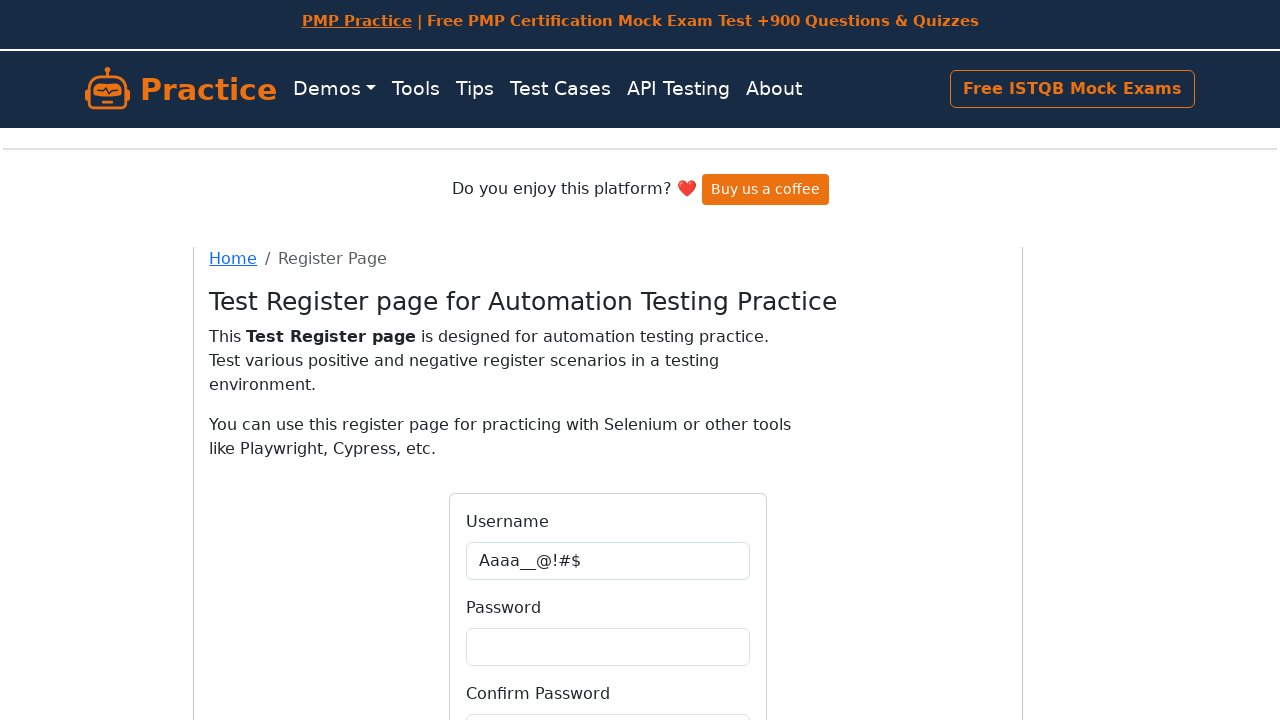

Filled password field with 'Qual1ty!!!' on #password
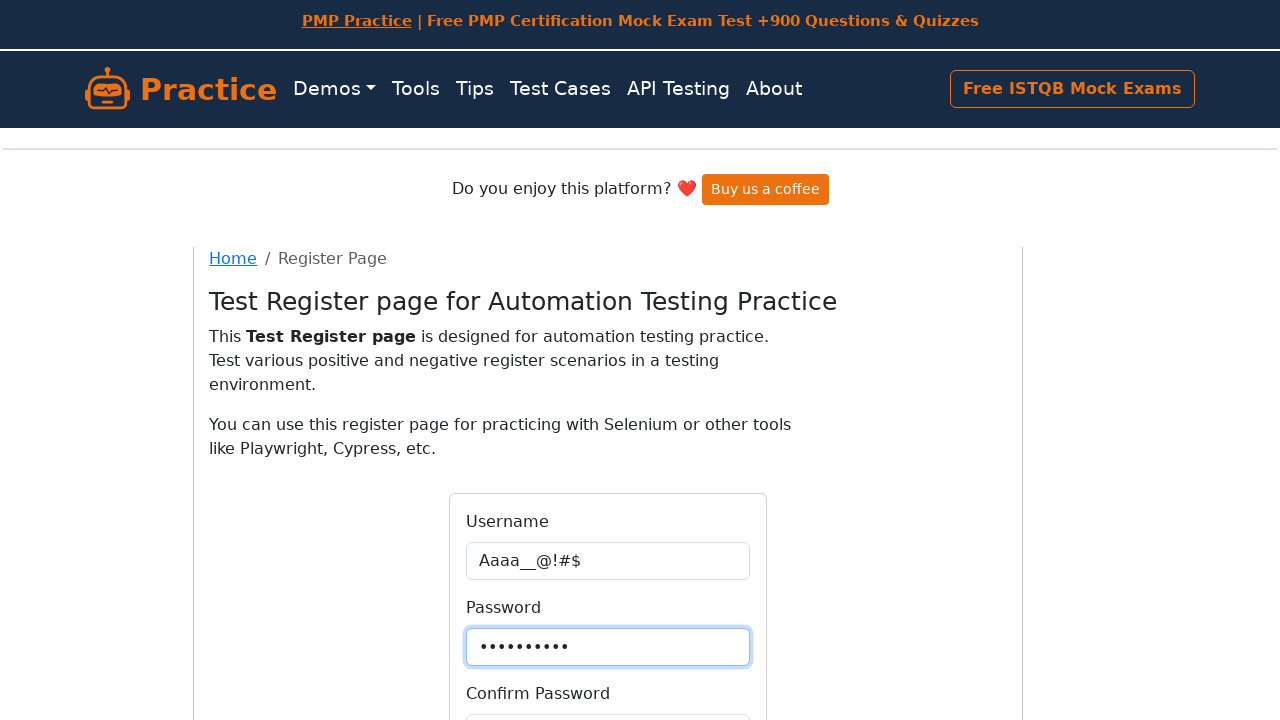

Filled confirm password field with 'Qual1ty!!!' on #confirmPassword
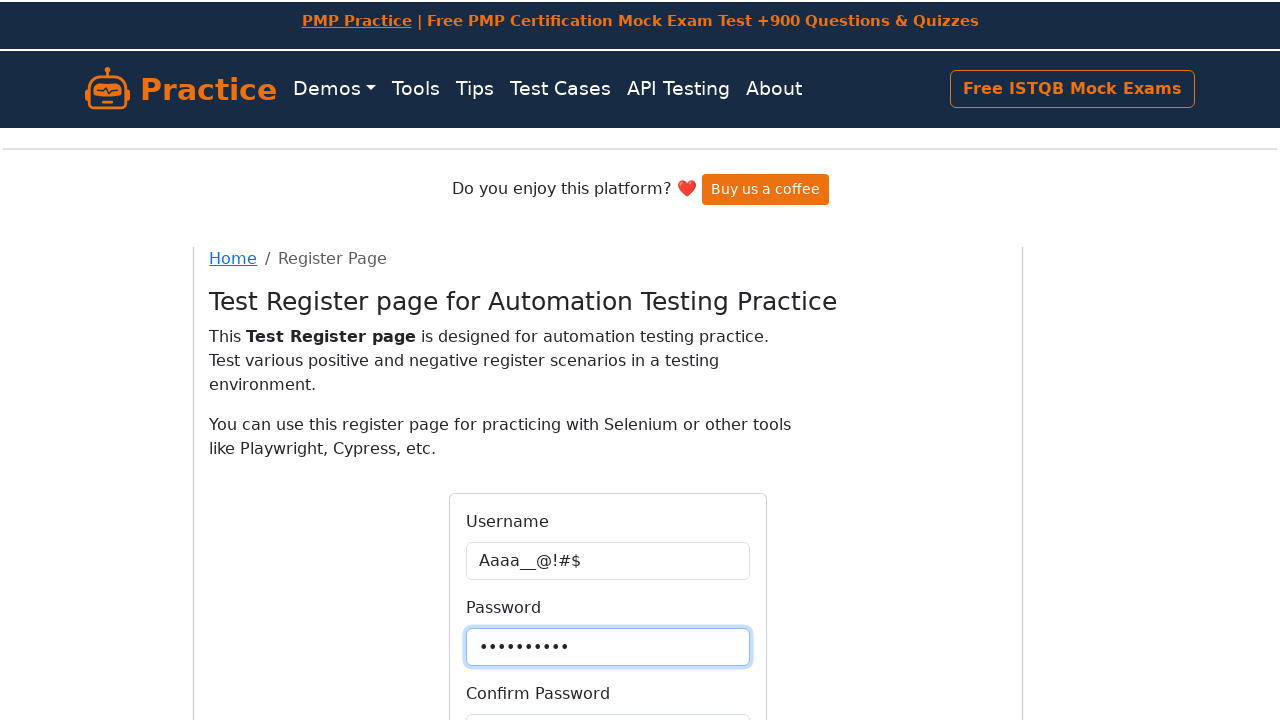

Clicked Register button at (608, 564) on internal:role=button[name="Register"i]
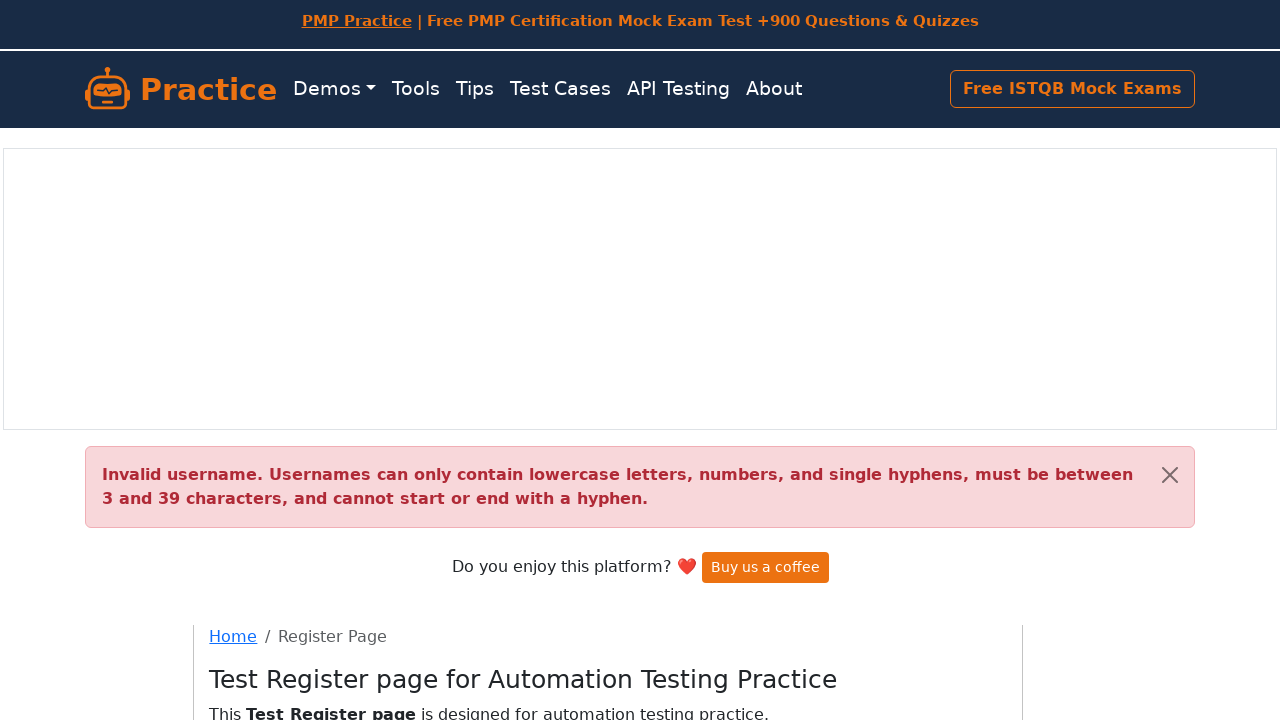

Validation error alert appeared for invalid username
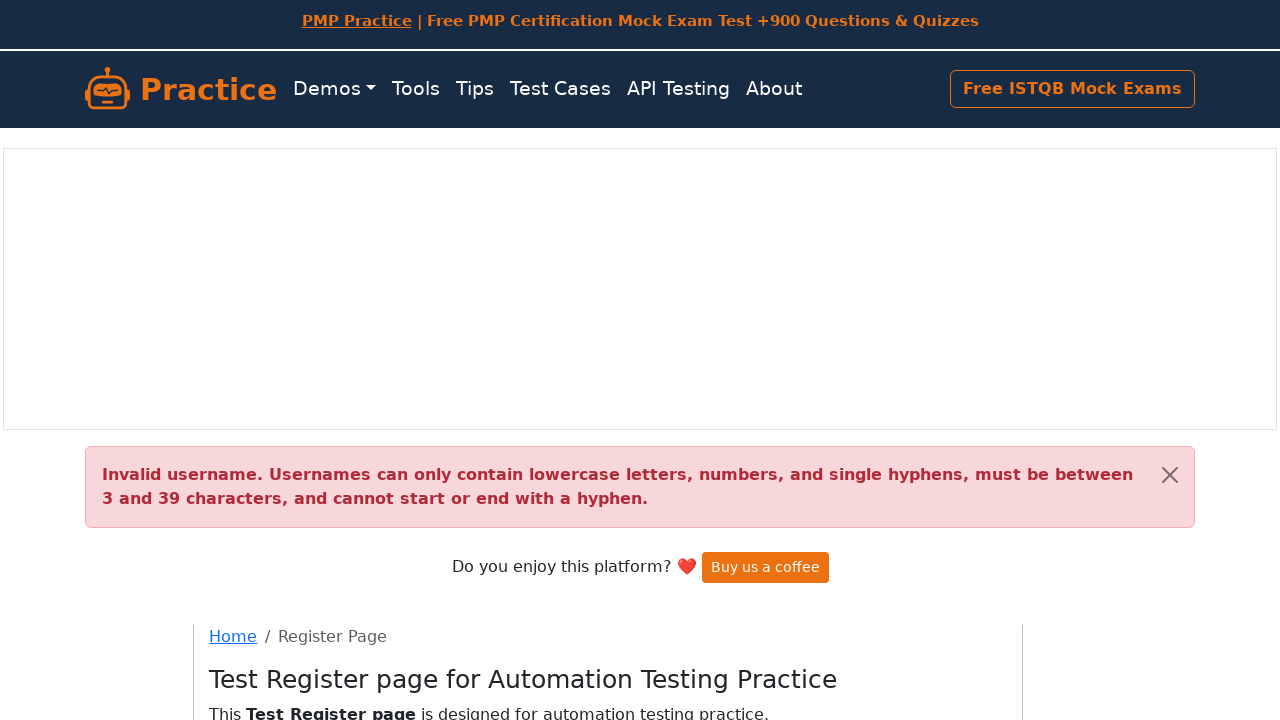

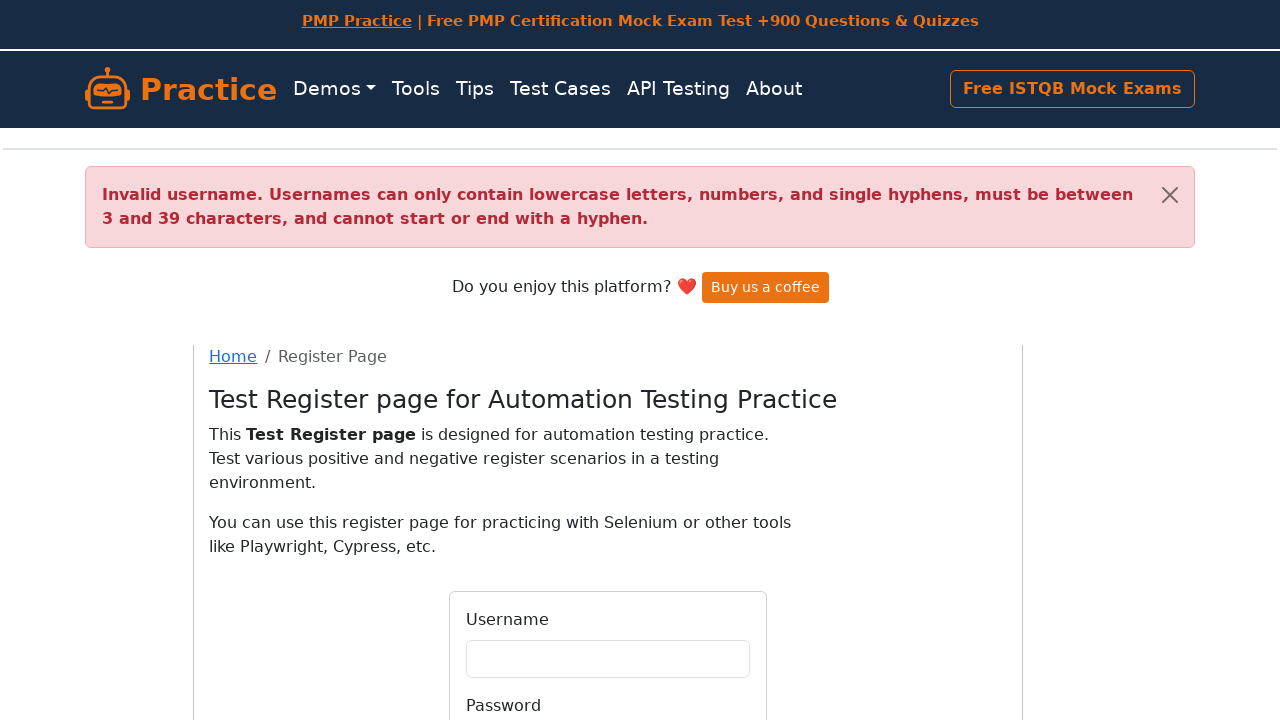